Navigates to the Automation Practice page and verifies that footer navigation links are present on the page

Starting URL: https://rahulshettyacademy.com/AutomationPractice/

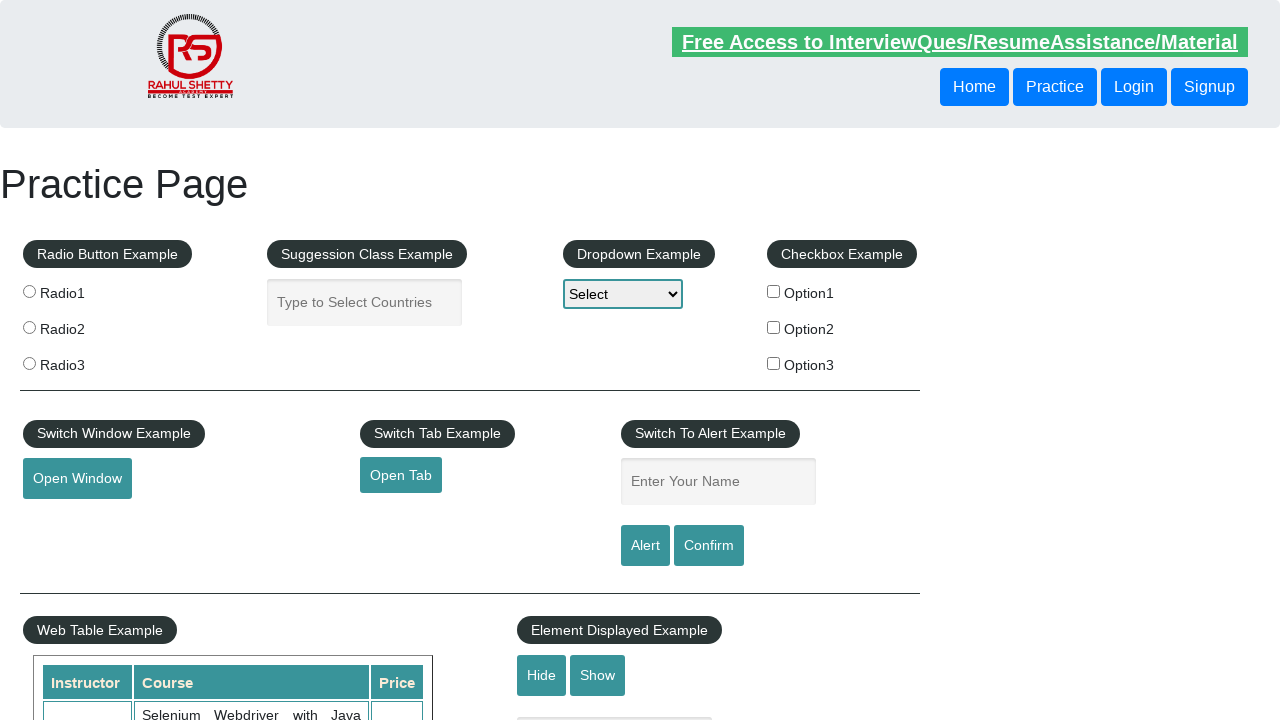

Waited for footer navigation links to load
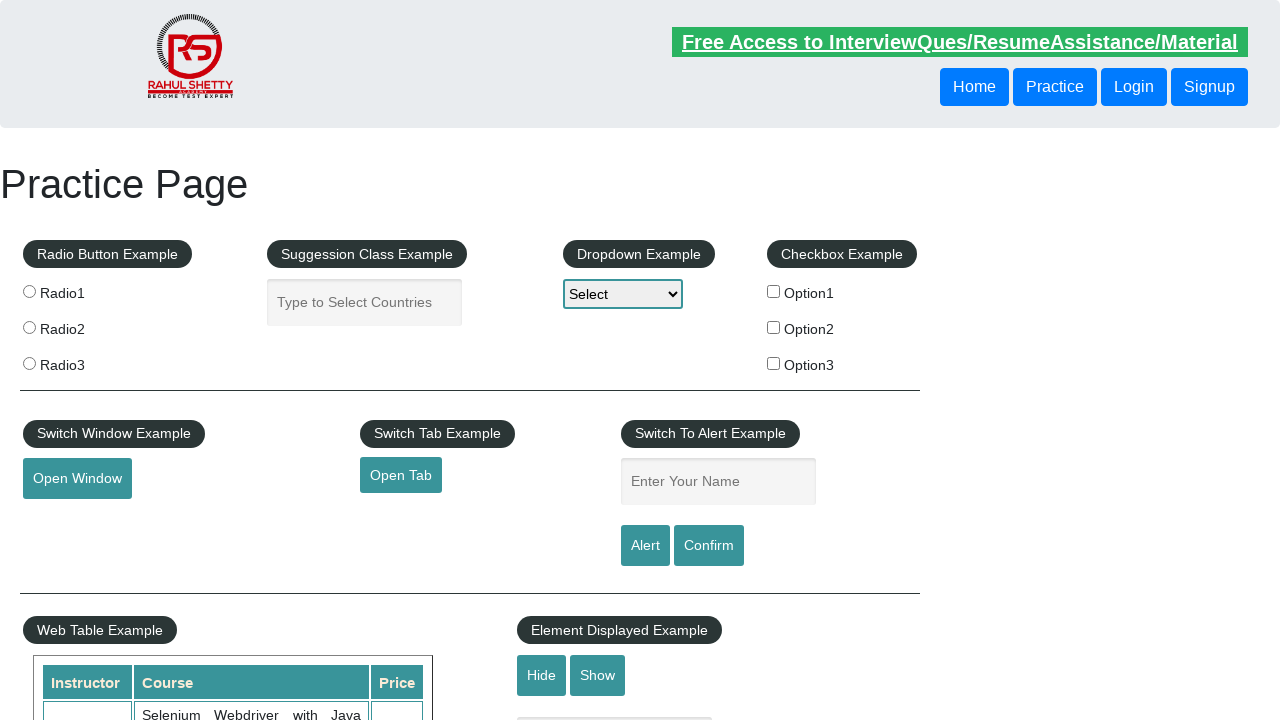

Located footer navigation links
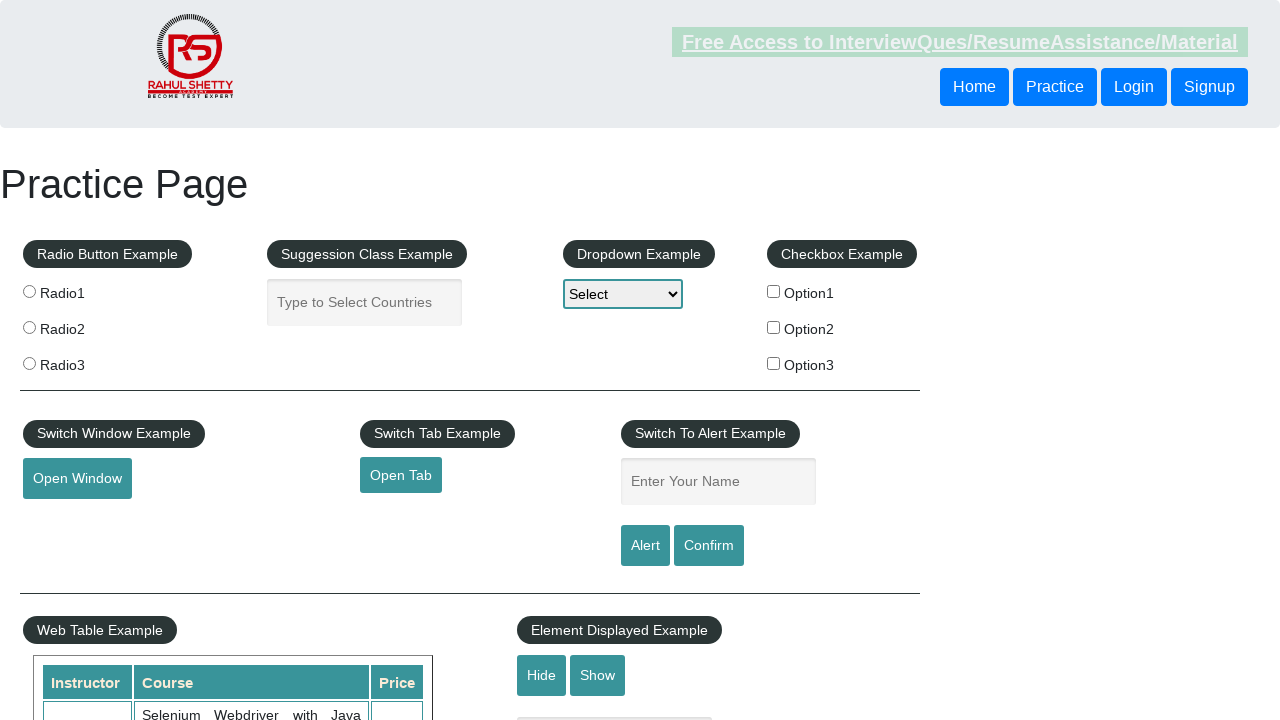

Verified that footer navigation links are present on the page
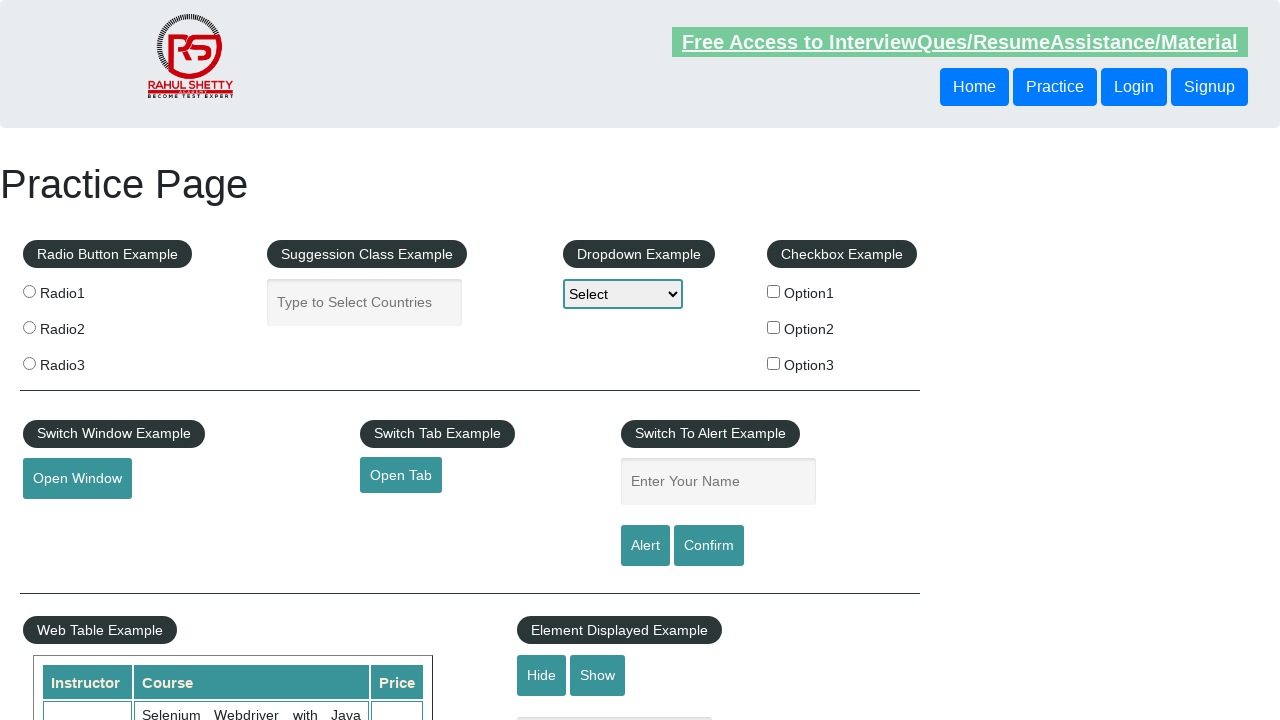

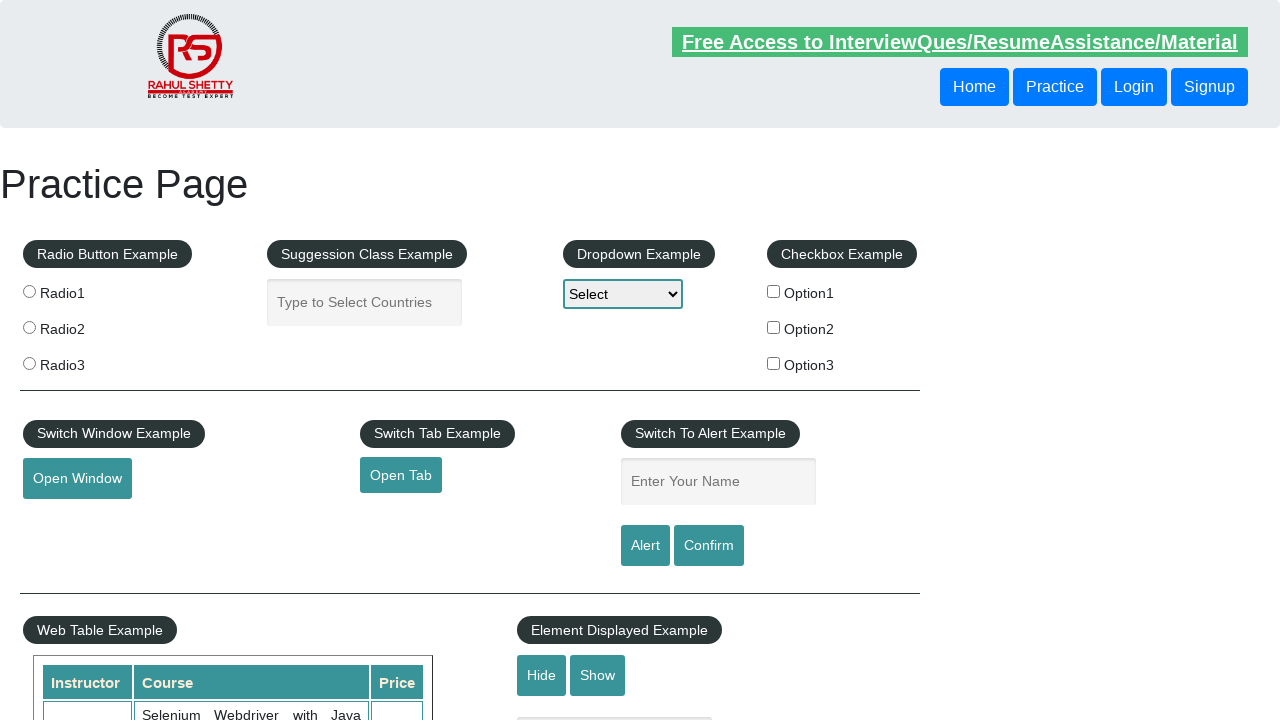